Tests a form submission by filling first name, last name, and email fields, then clicking the submit button

Starting URL: https://secure-retreat-92358.herokuapp.com/

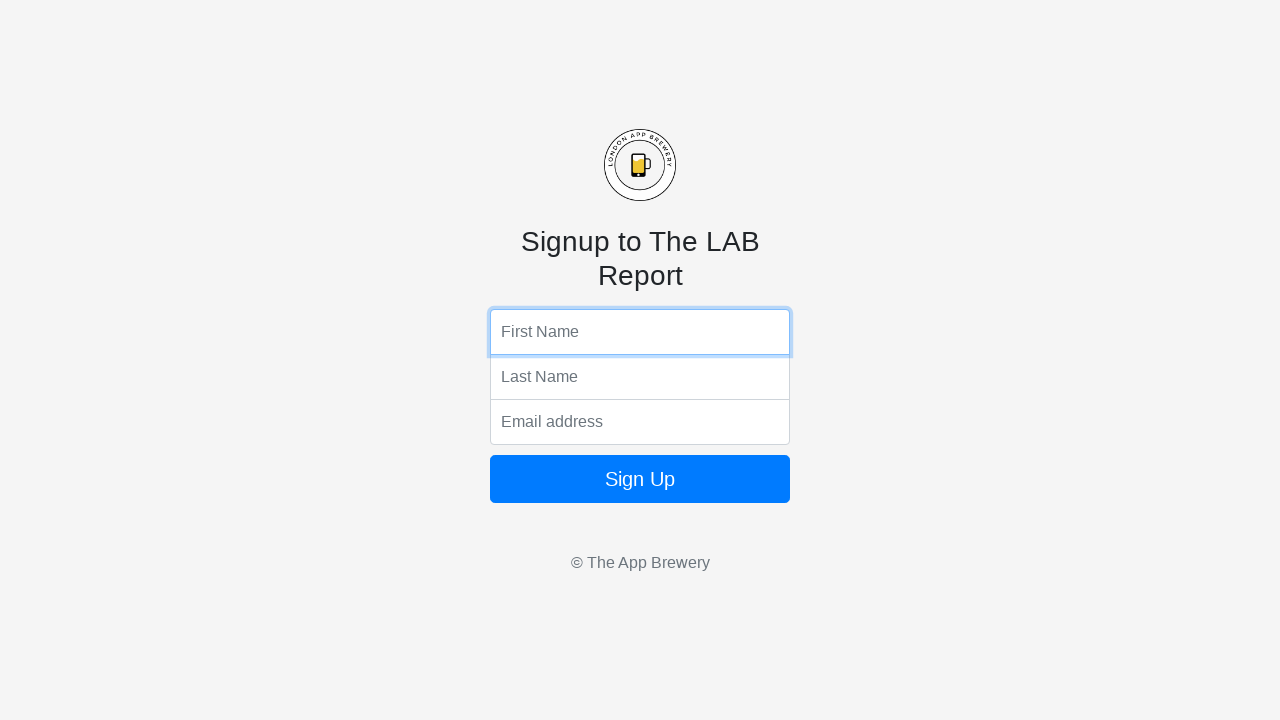

Filled first name field with 'Test' on input[name='fName']
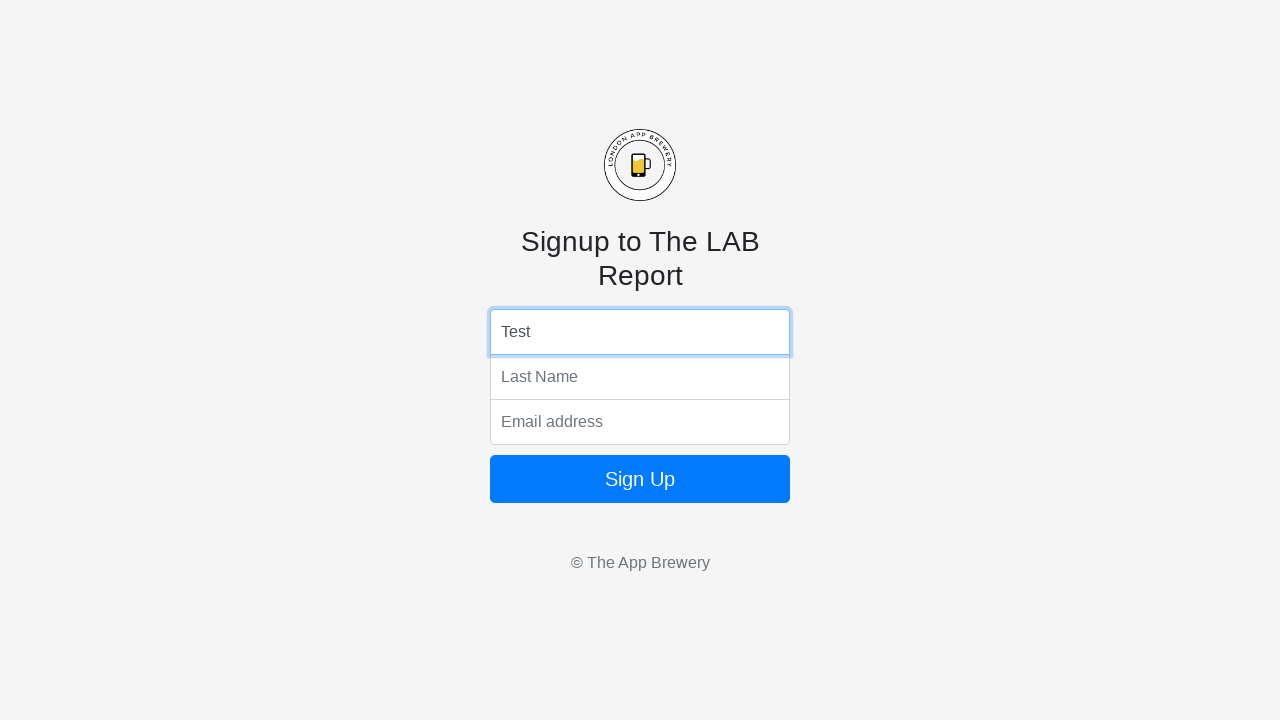

Filled last name field with 'Userr' on input[name='lName']
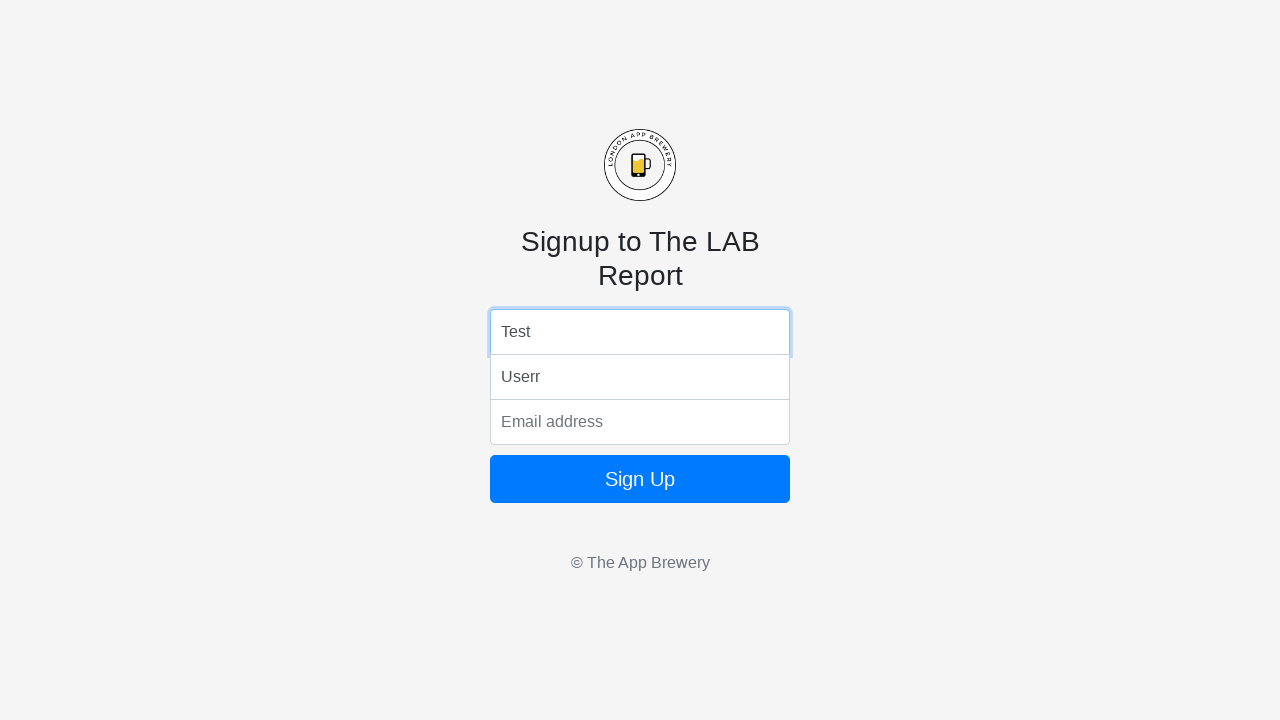

Filled email field with 'test@example.com' on input[name='email']
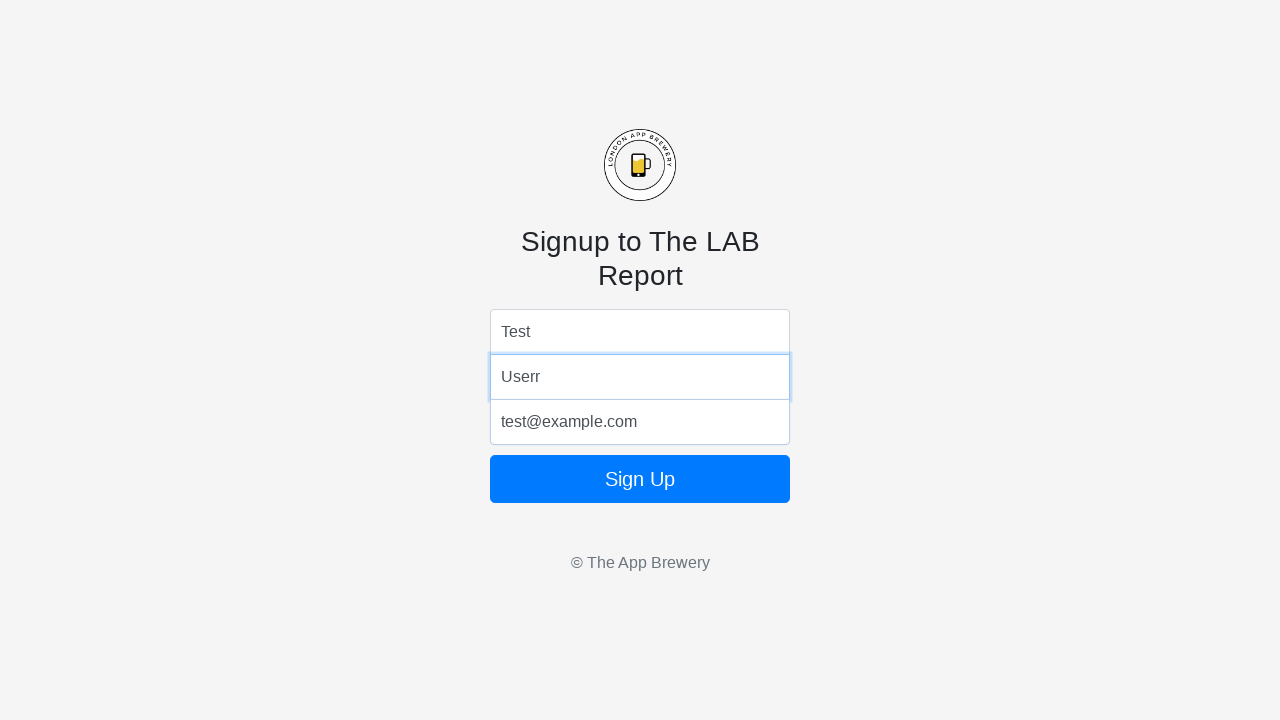

Clicked submit button to complete form submission at (640, 479) on button[type='submit']
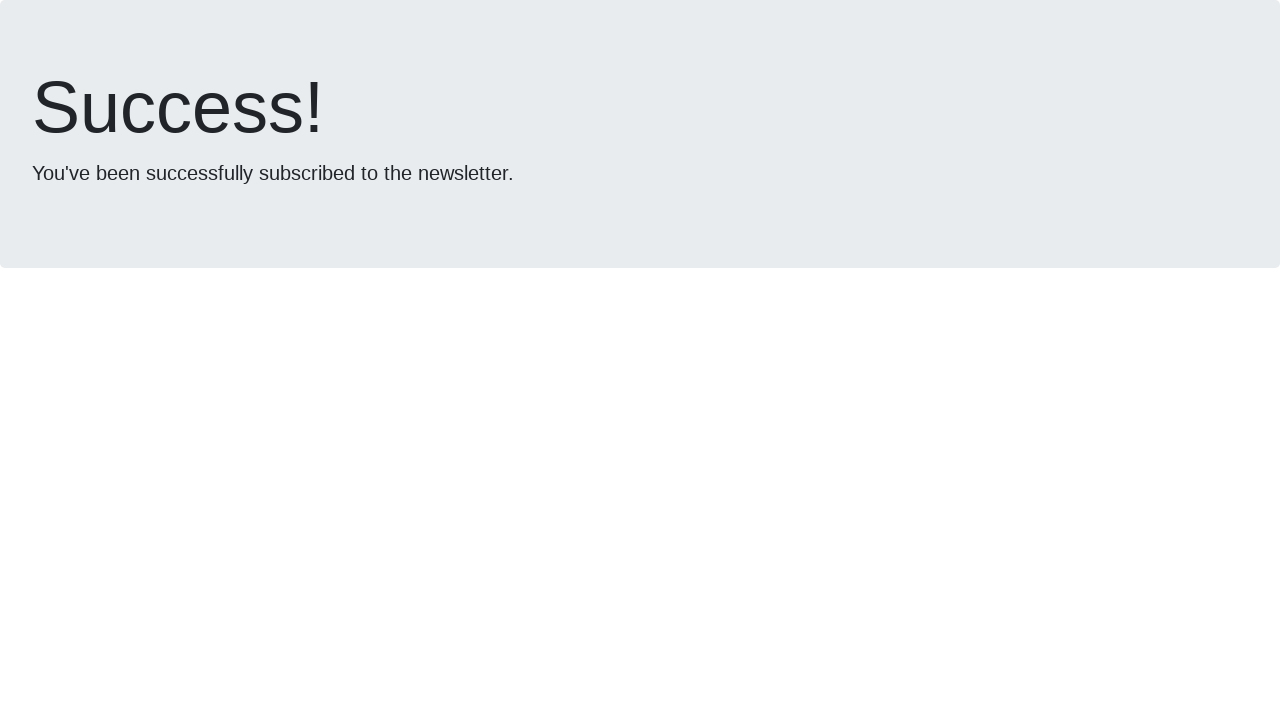

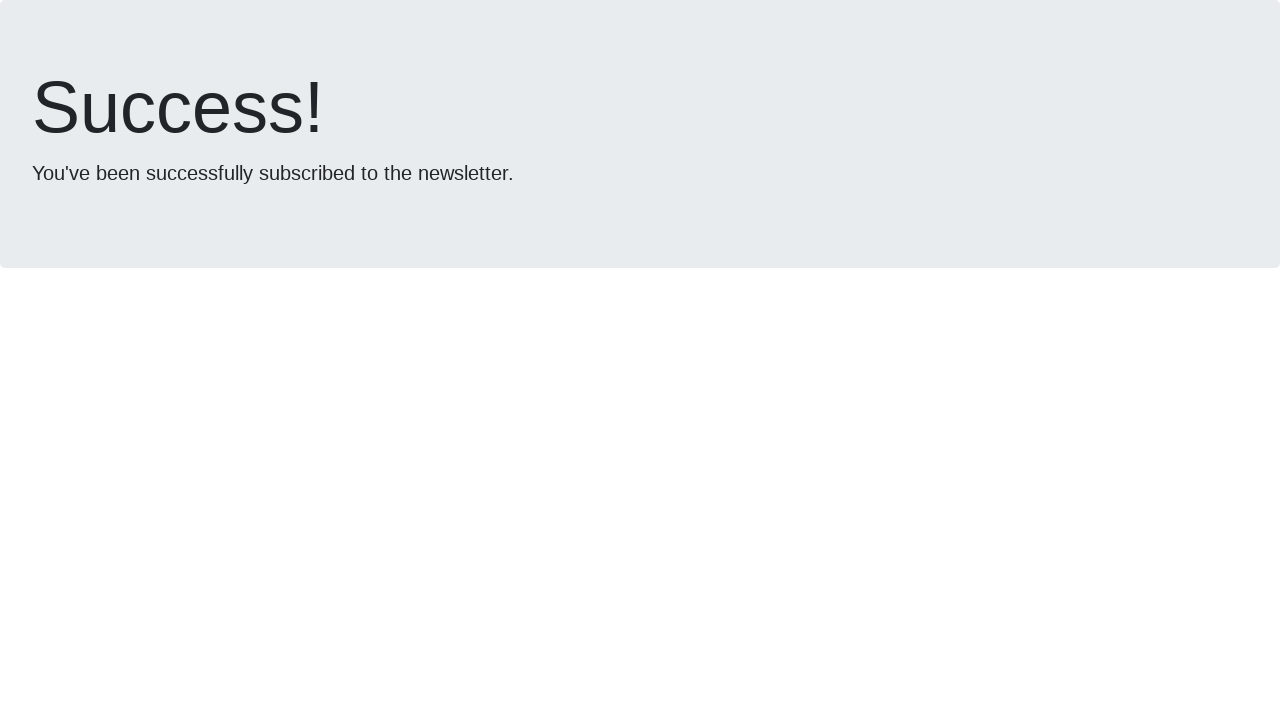